Tests the date picker functionality by clearing the existing date field and entering a new date that is 10 days from the current date

Starting URL: https://demoqa.com/date-picker/

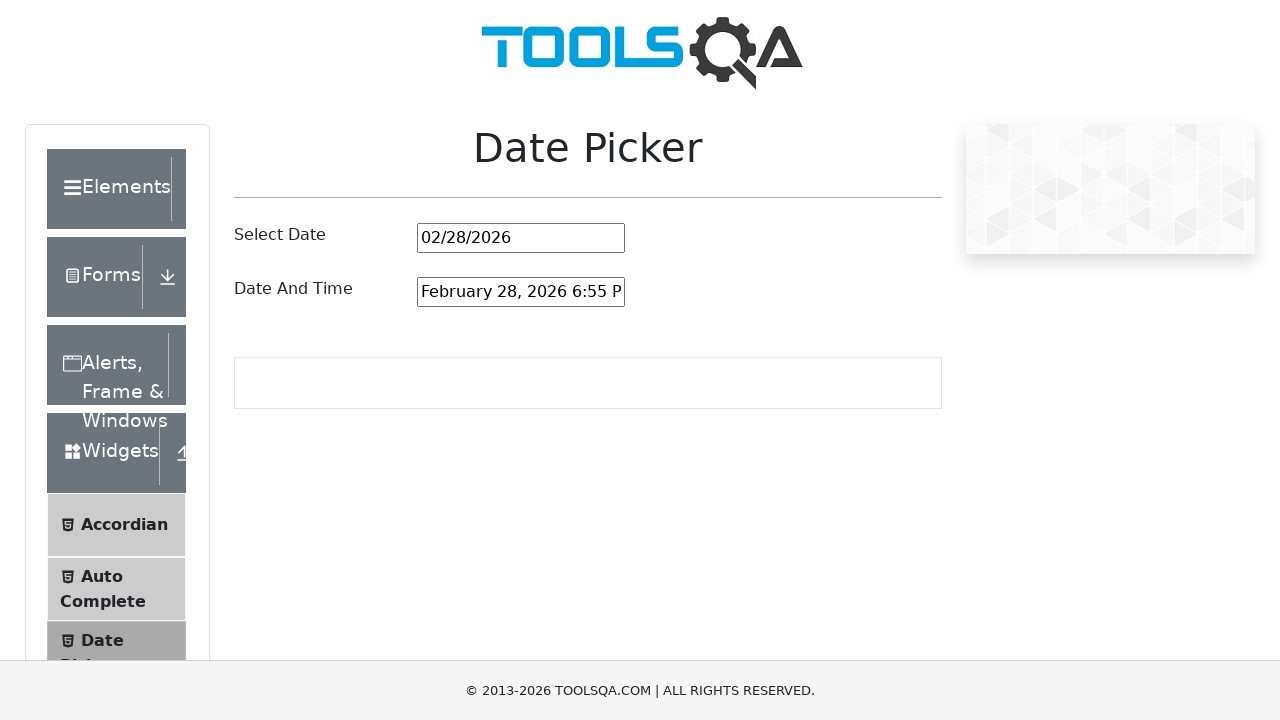

Located the date picker input field
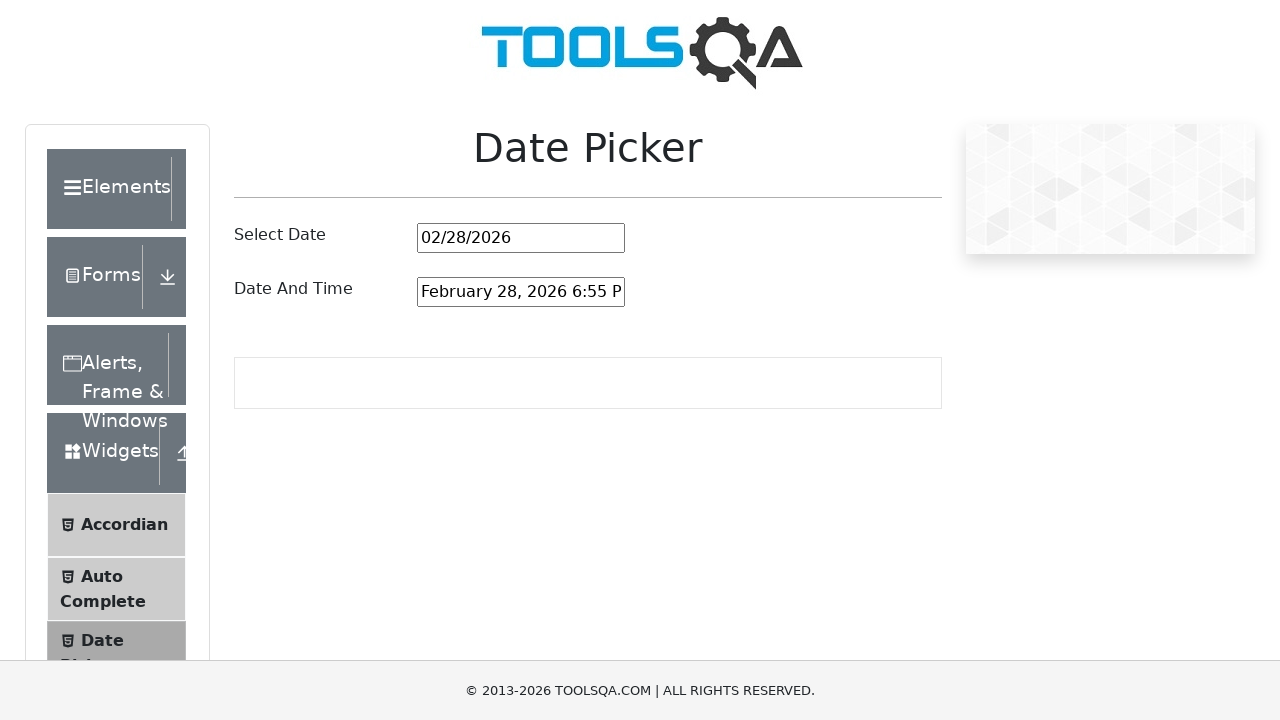

Triple-clicked date picker field to select all text at (521, 238) on input#datePickerMonthYearInput
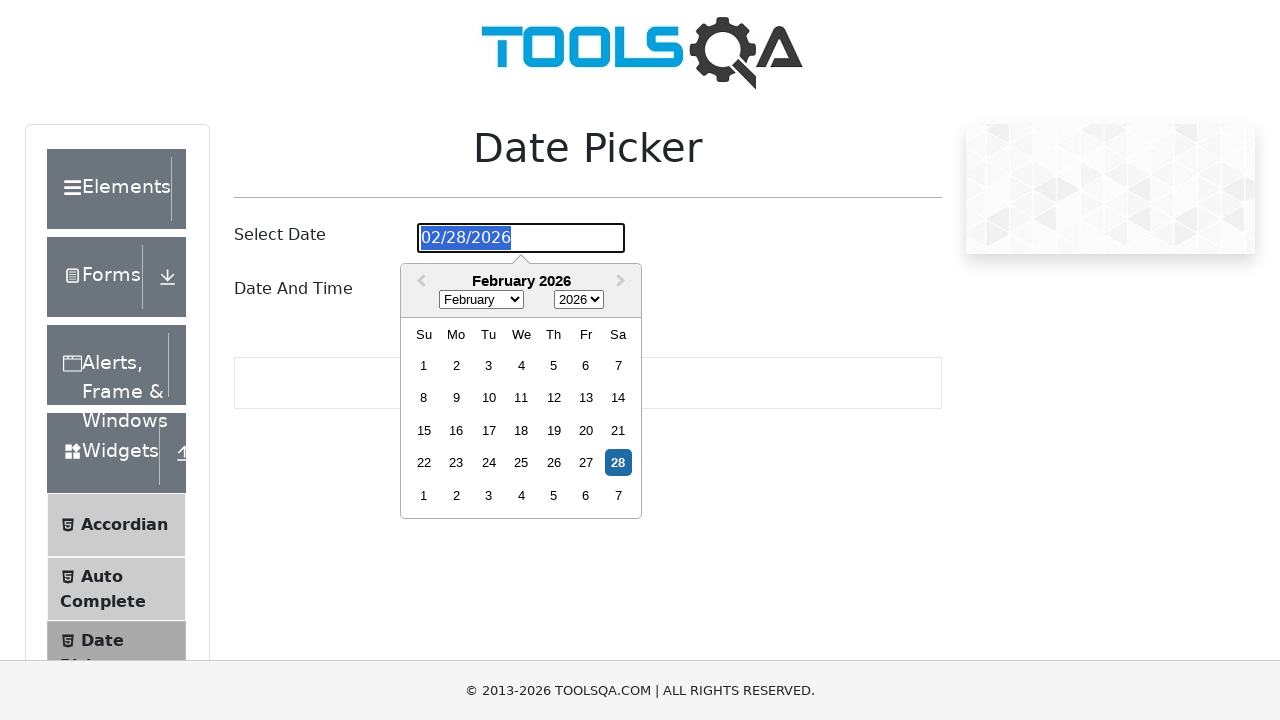

Pressed Backspace to clear the existing date
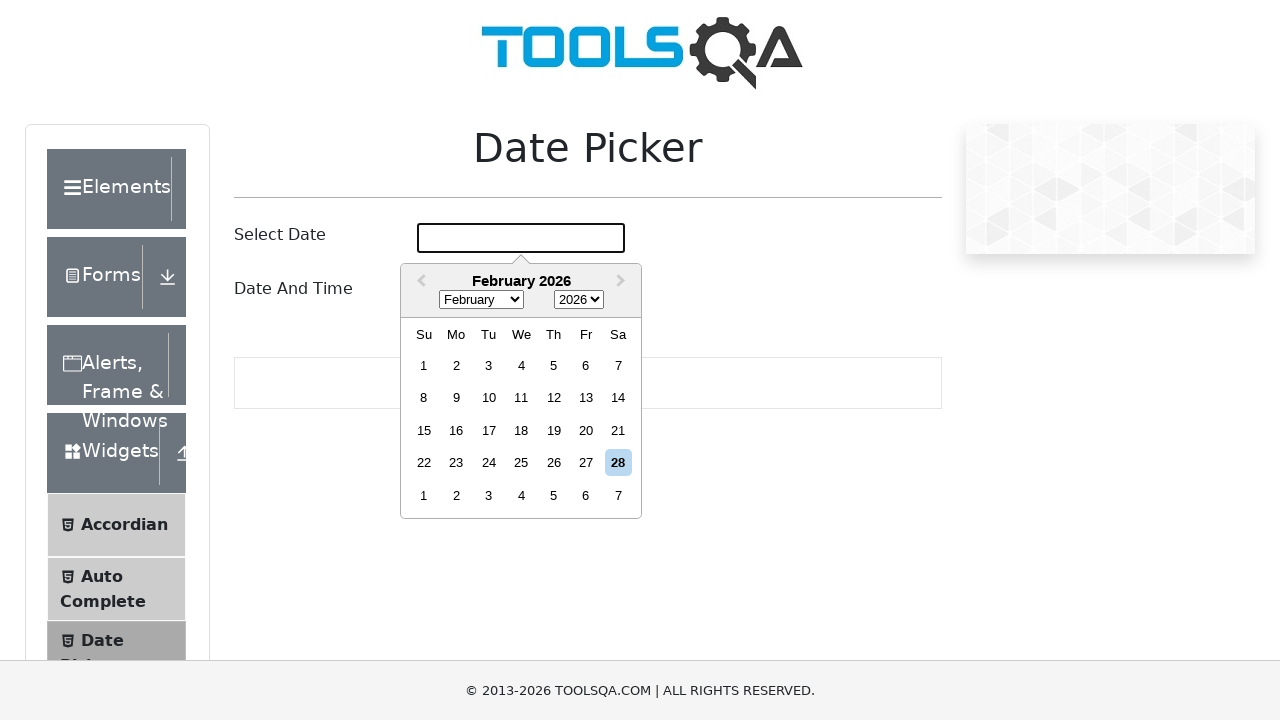

Generated test date 10 days from now: 02/38/2026
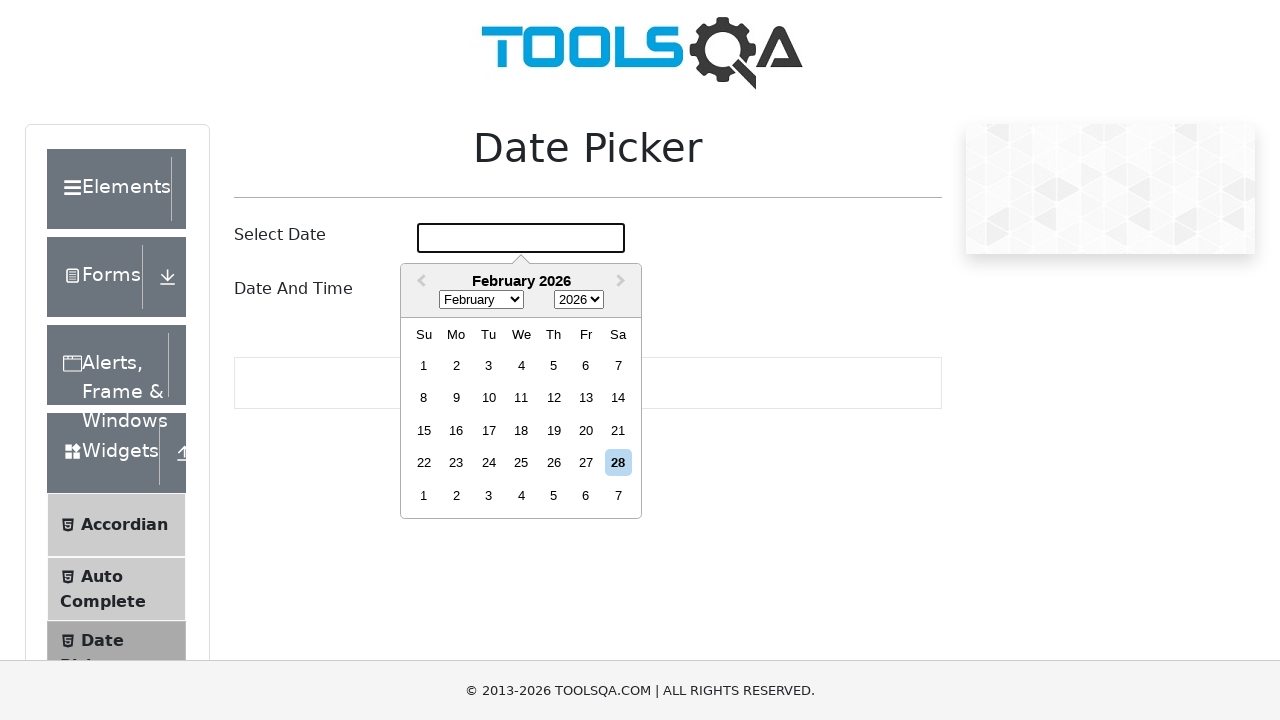

Filled date picker field with 02/38/2026 on input#datePickerMonthYearInput
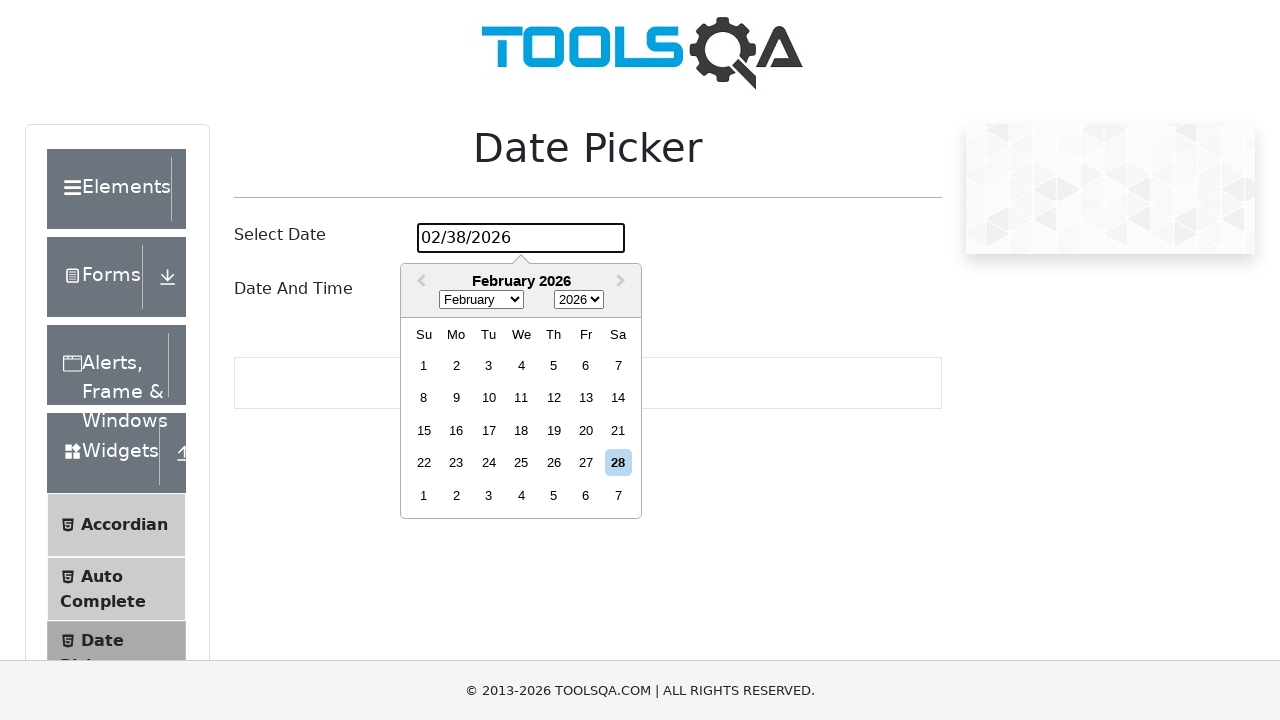

Pressed Enter to confirm the date selection on input#datePickerMonthYearInput
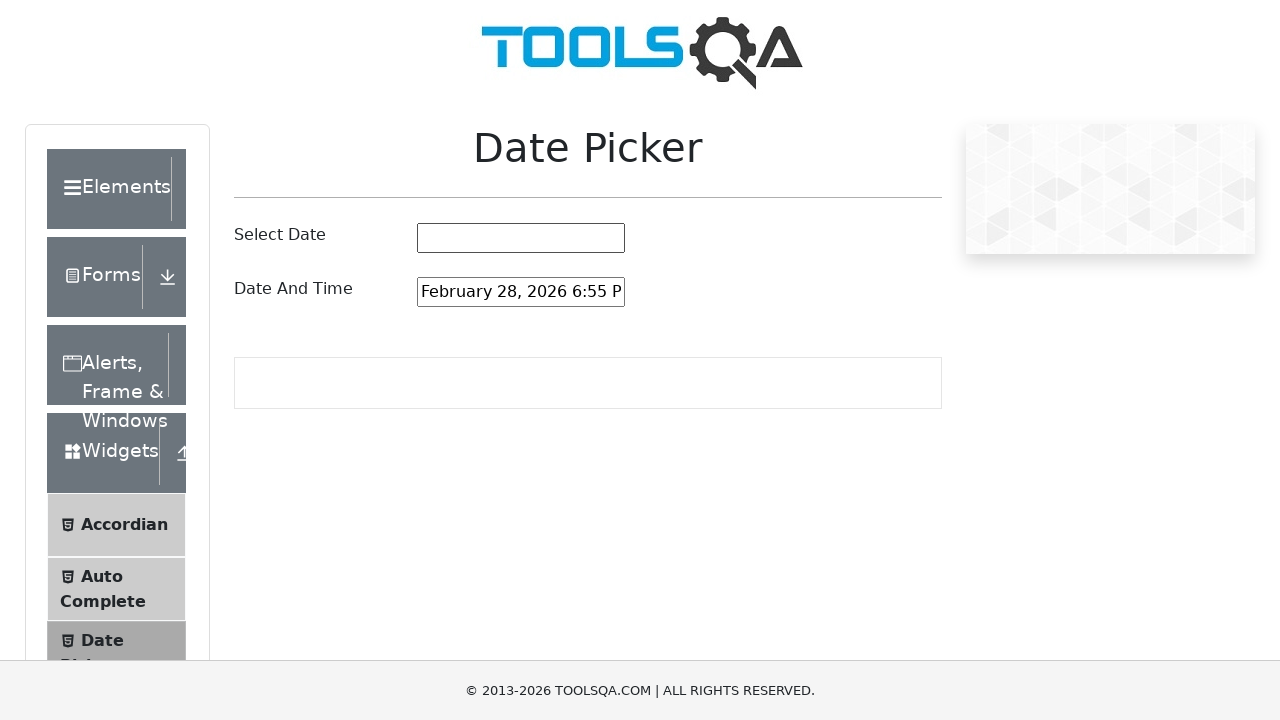

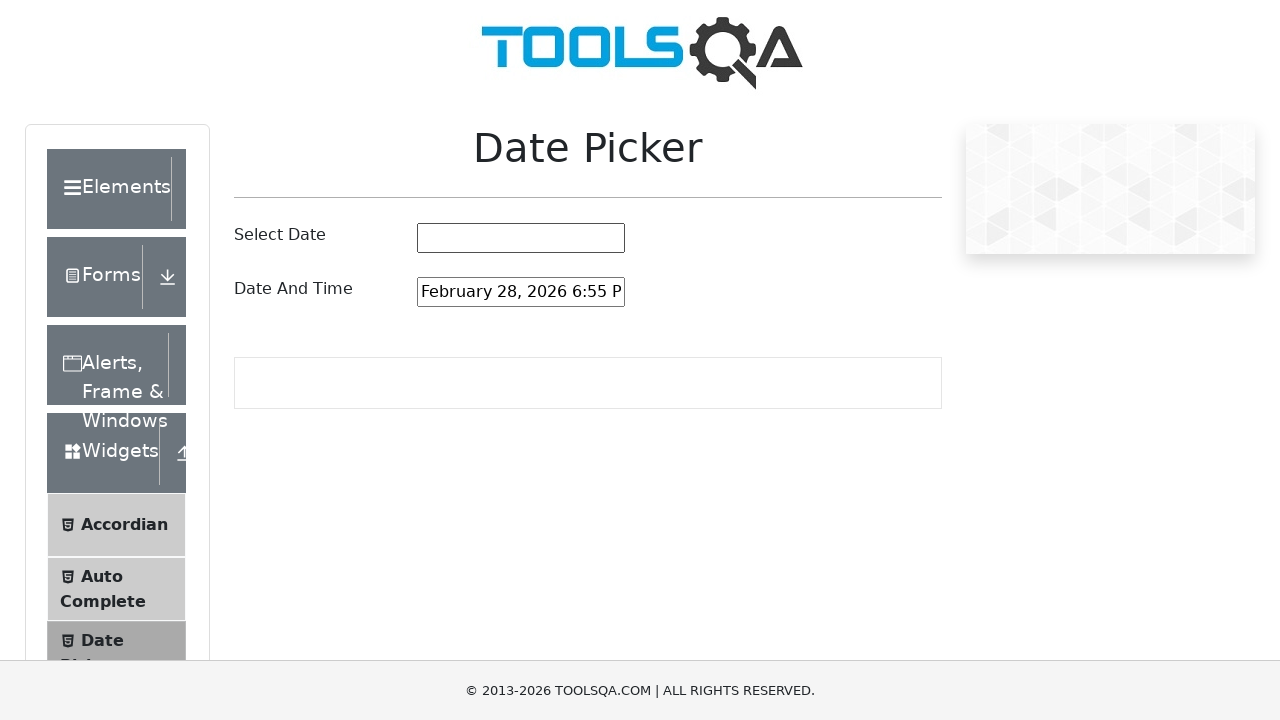